Tests password reset functionality by clicking forgot password link and filling in new password details

Starting URL: https://rahulshettyacademy.com/client

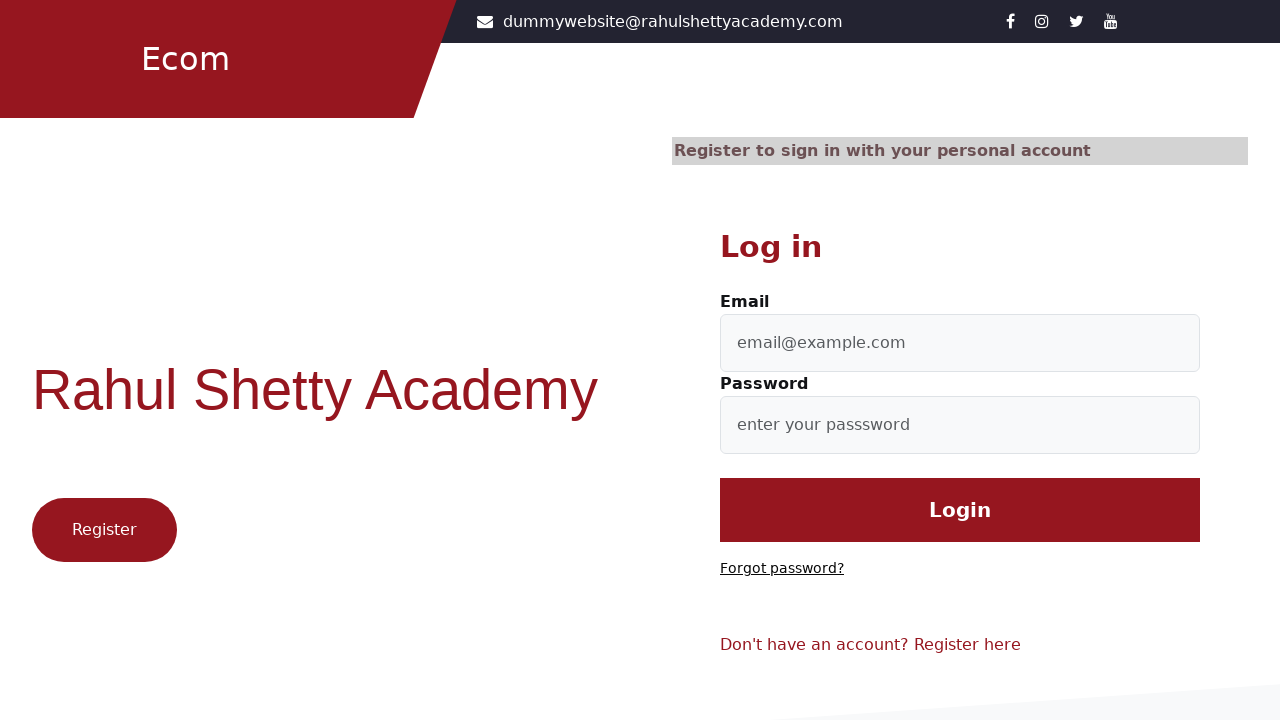

Clicked 'Forgot password?' link at (782, 569) on text=Forgot password?
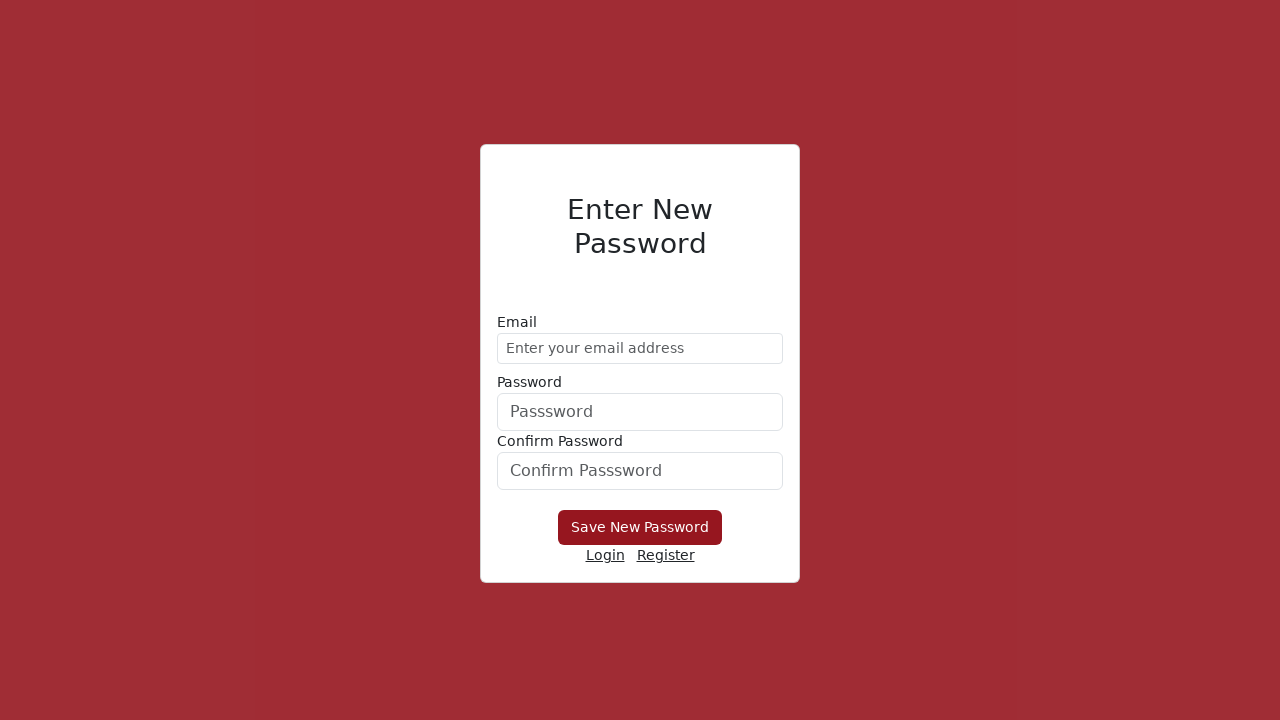

Filled email field with 'demo@gmail.com' on //form/div[1]/input
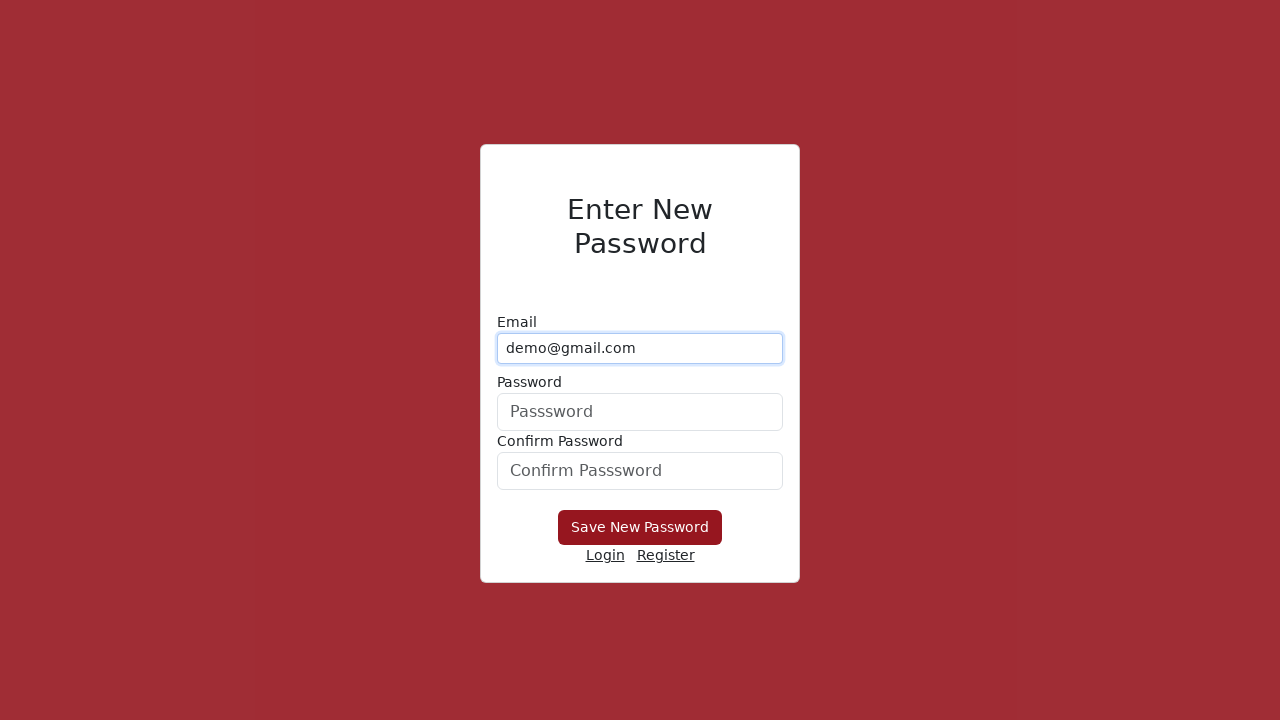

Filled new password field with 'Hello@1234' on form div:nth-child(2) input
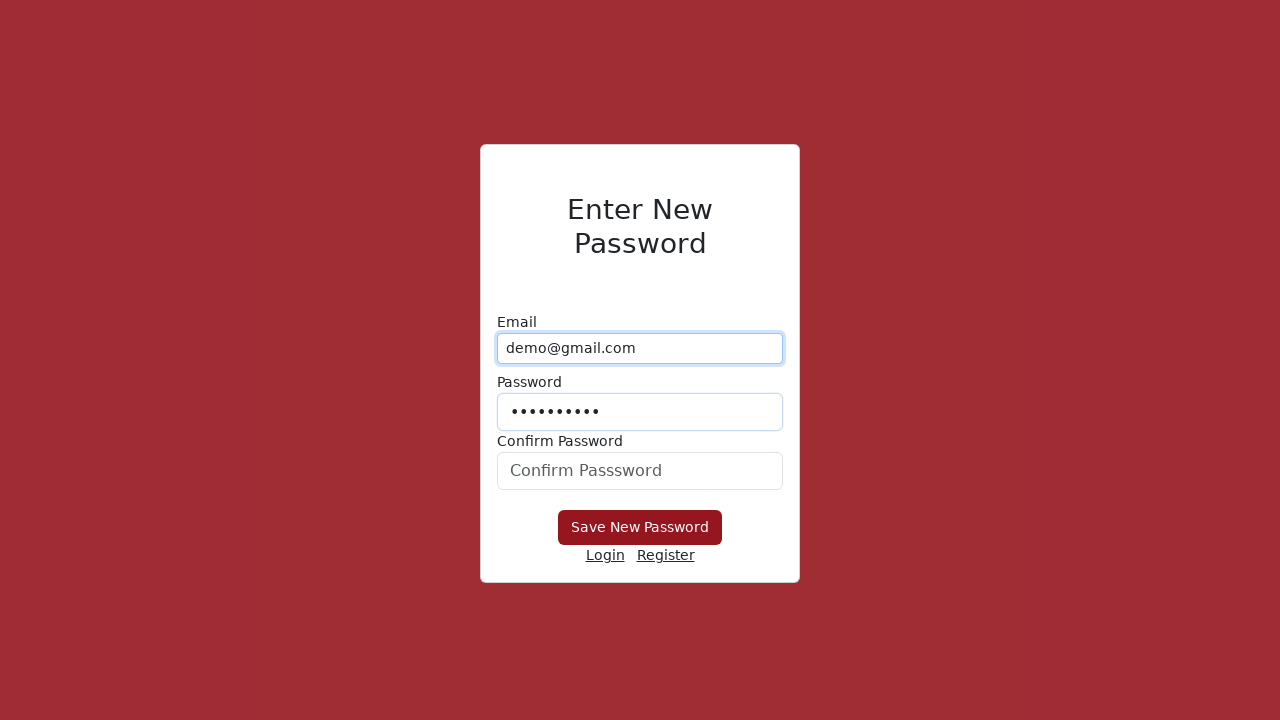

Filled confirm password field with 'Hello@1234' on #confirmPassword
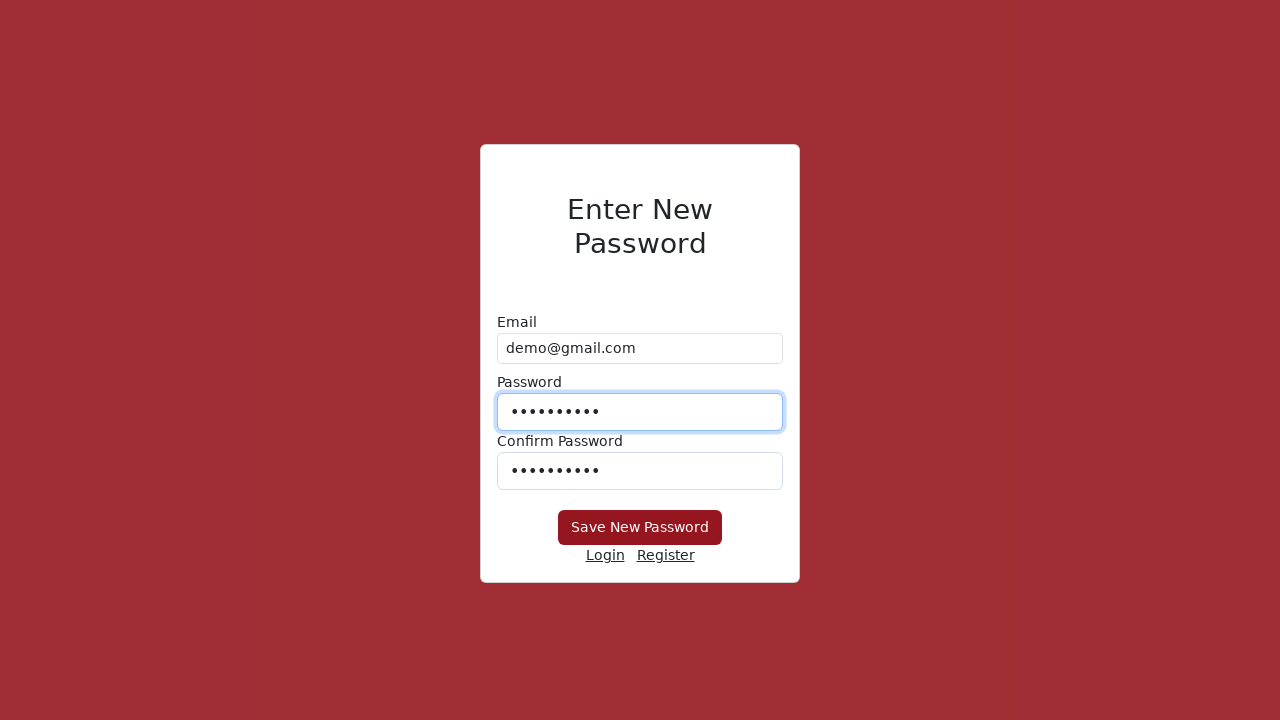

Clicked 'Save New Password' button to complete password reset at (640, 528) on xpath=//button[contains(text(), 'Save New Password')]
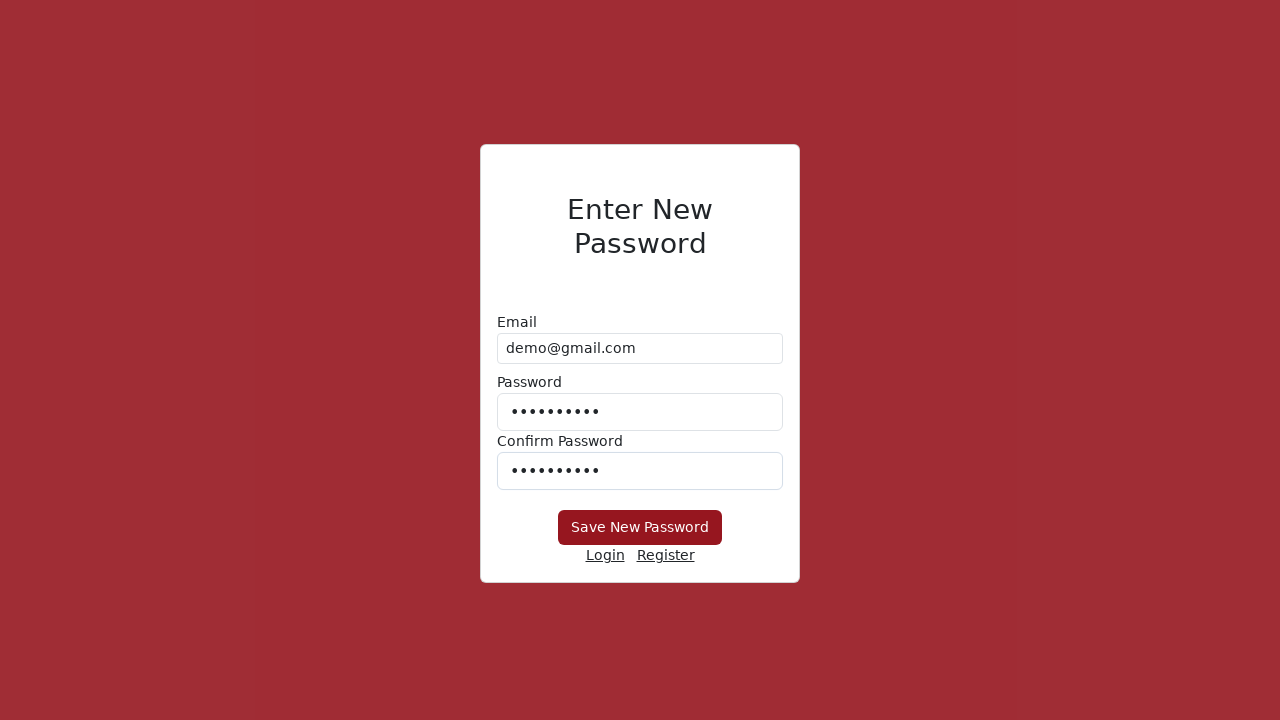

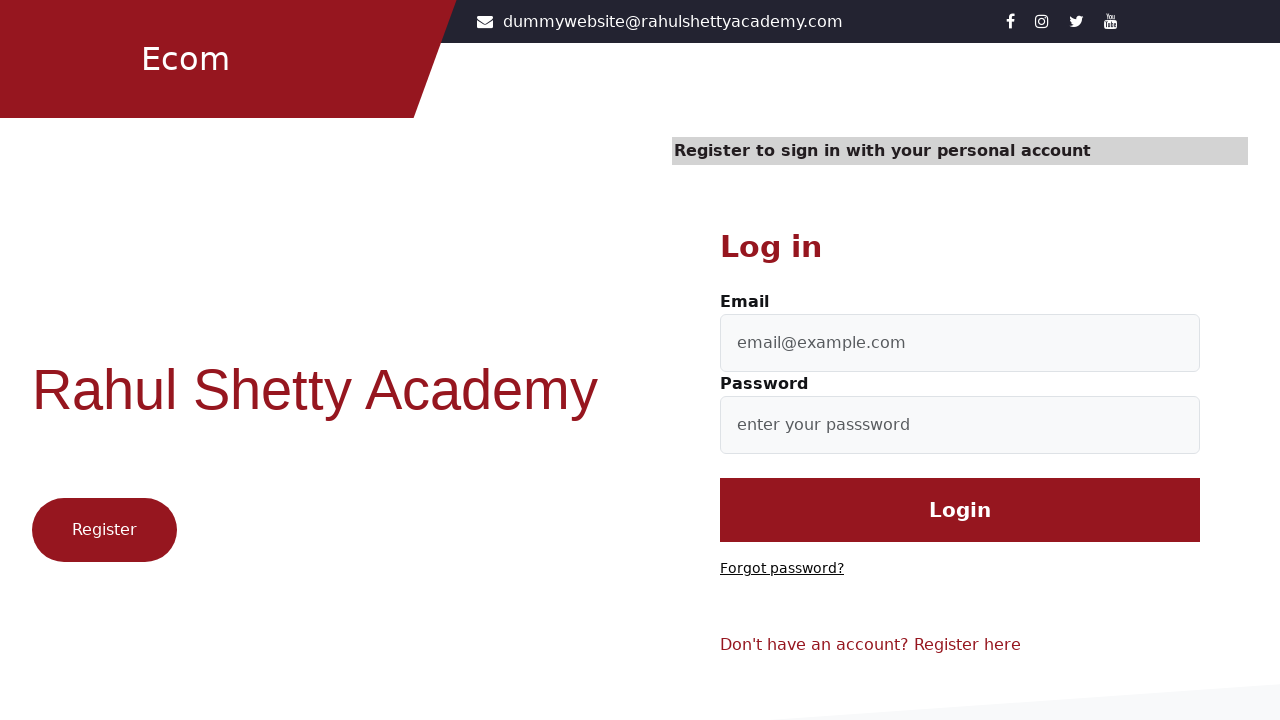